Tests confirmation alert by clicking a button to trigger the alert, verifying the alert text, and accepting it

Starting URL: https://training-support.net/webelements/alerts

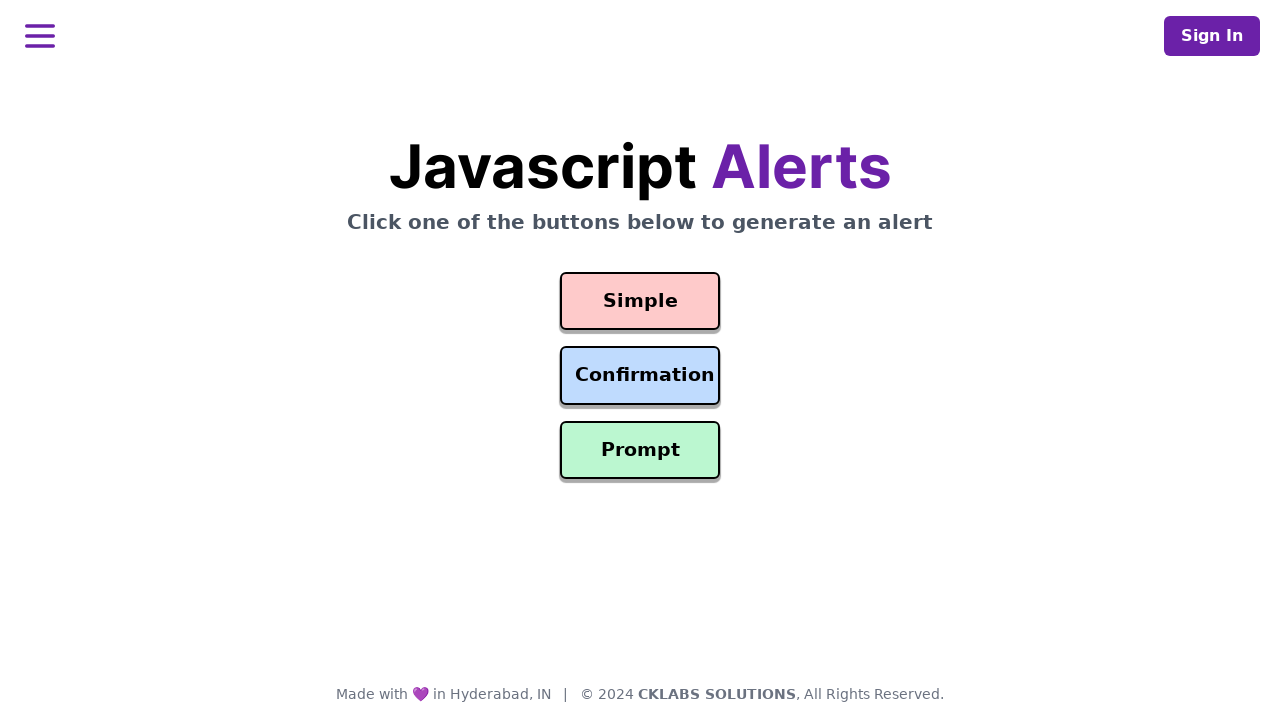

Clicked confirmation button to trigger alert at (640, 376) on #confirmation
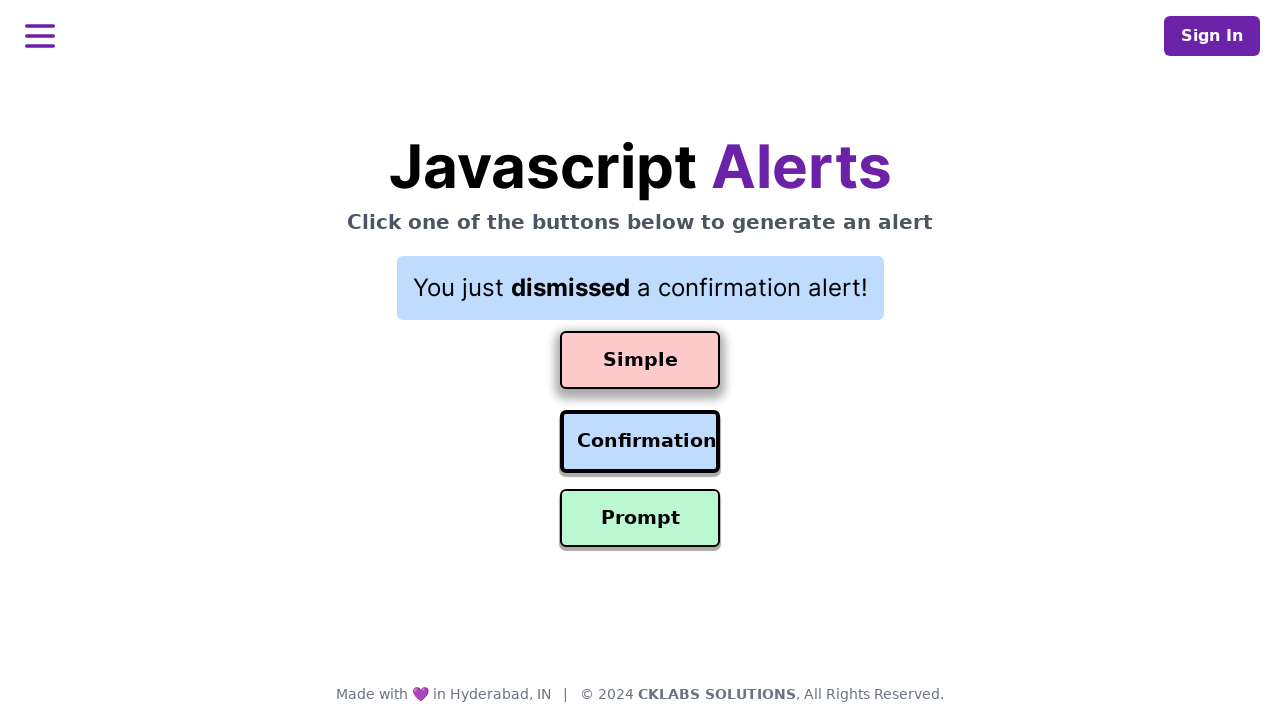

Set up dialog handler to accept confirmation alert
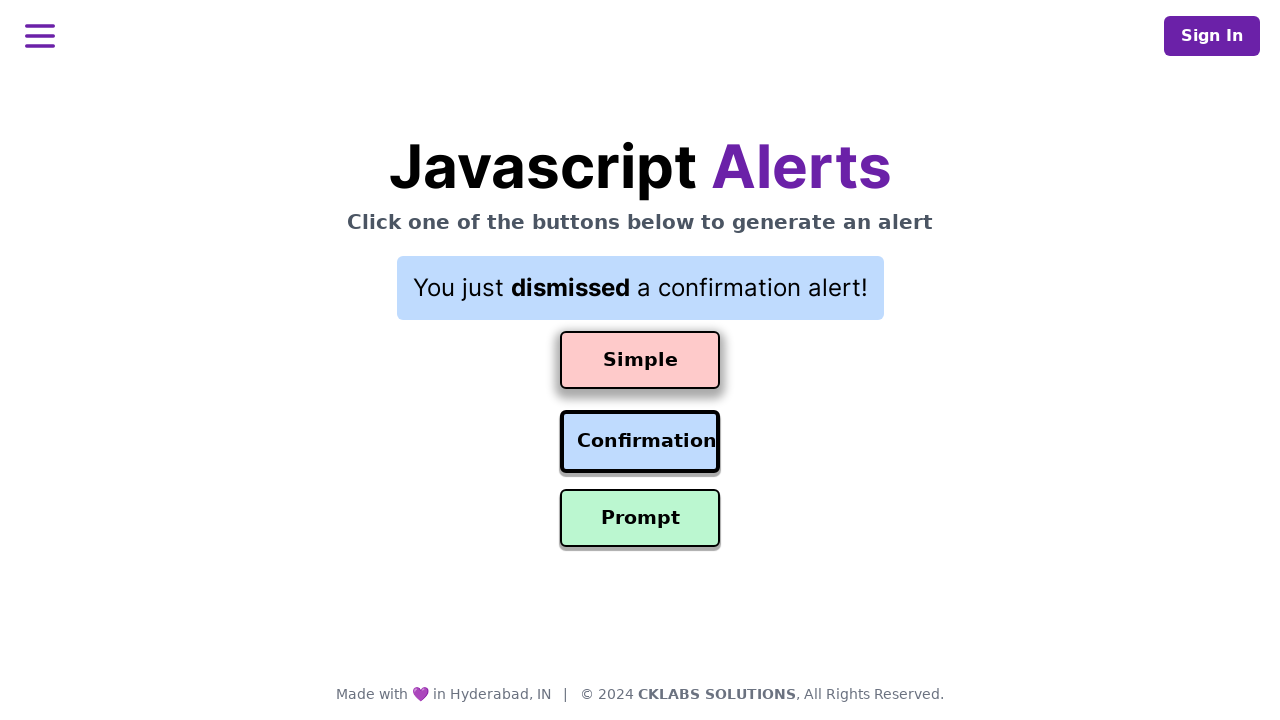

Waited for dialog handling to complete
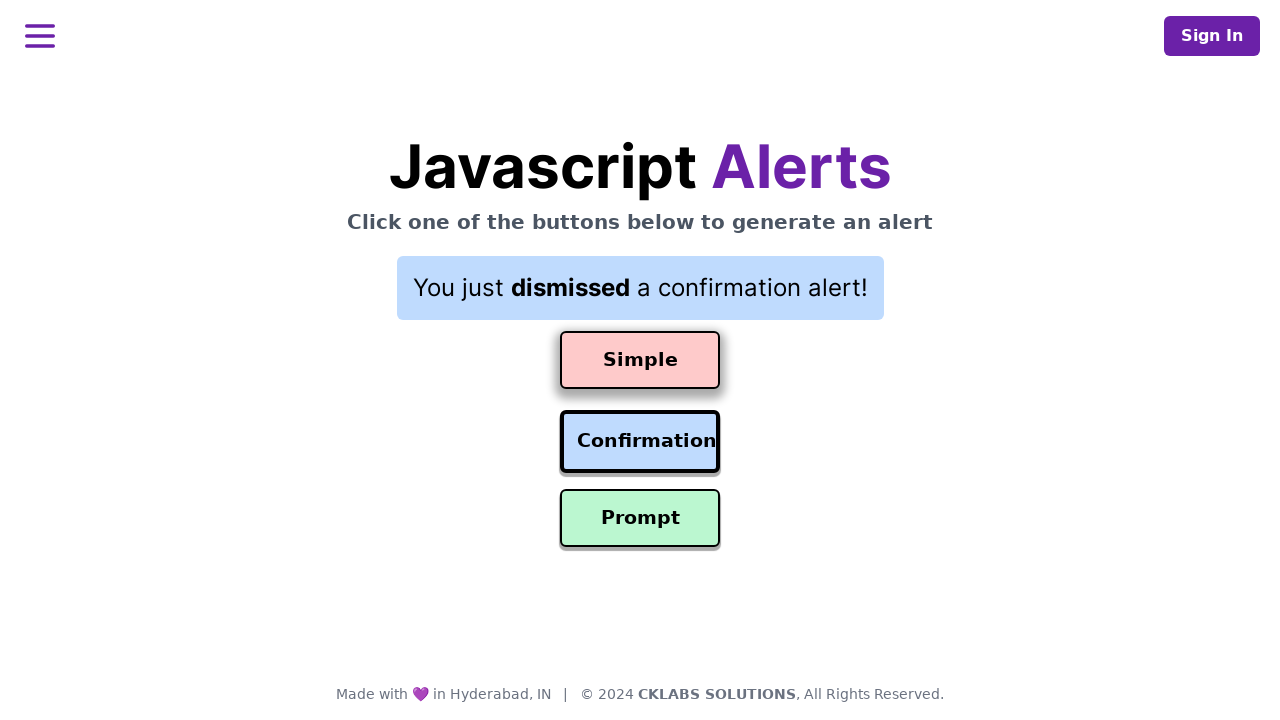

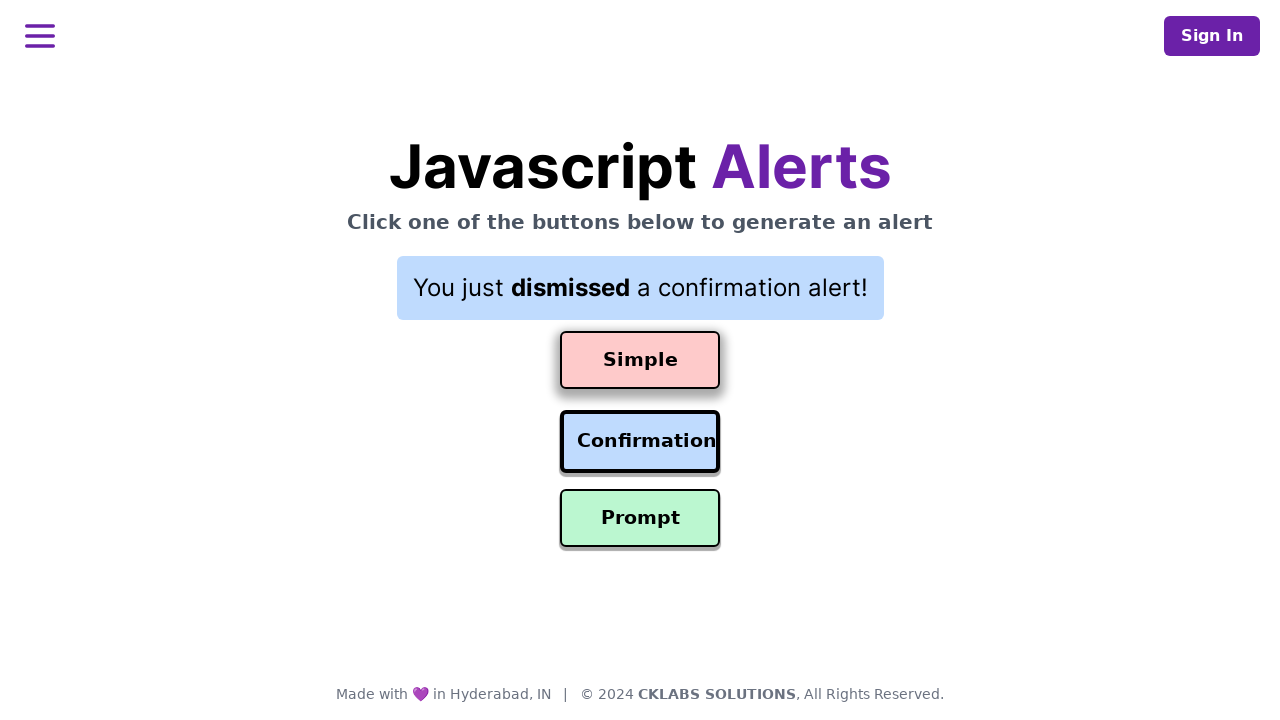